Tests wait functionality on a demo page by clicking buttons that reveal text fields after a delay, then filling in those text fields once they become visible

Starting URL: https://www.hyrtutorials.com/p/waits-demo.html

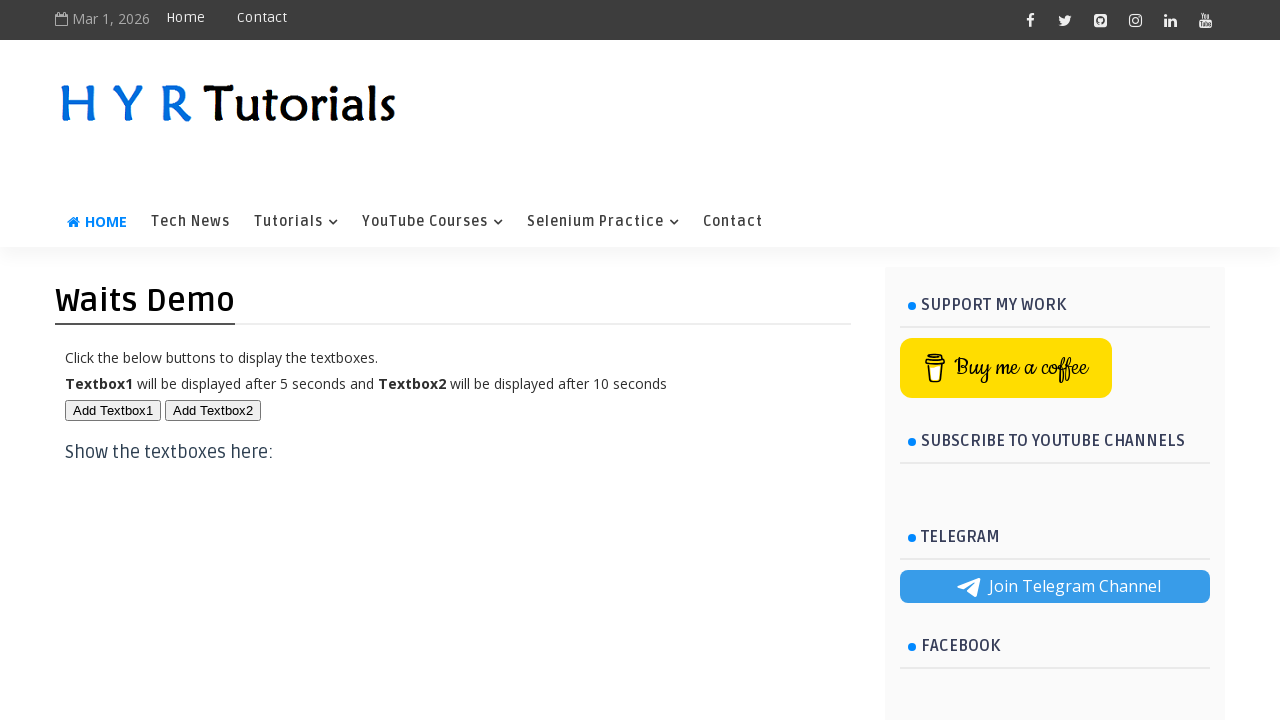

Clicked first button to trigger delayed text field appearance at (113, 410) on #btn1
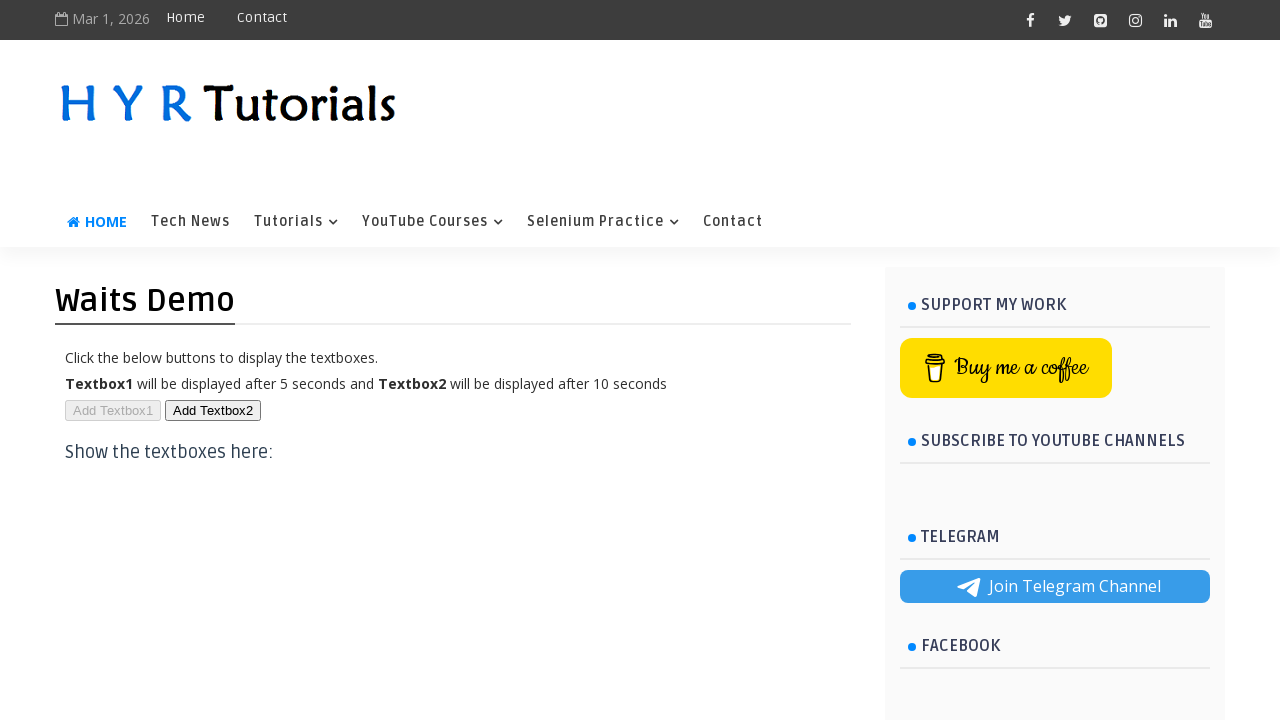

First text field became visible after delay
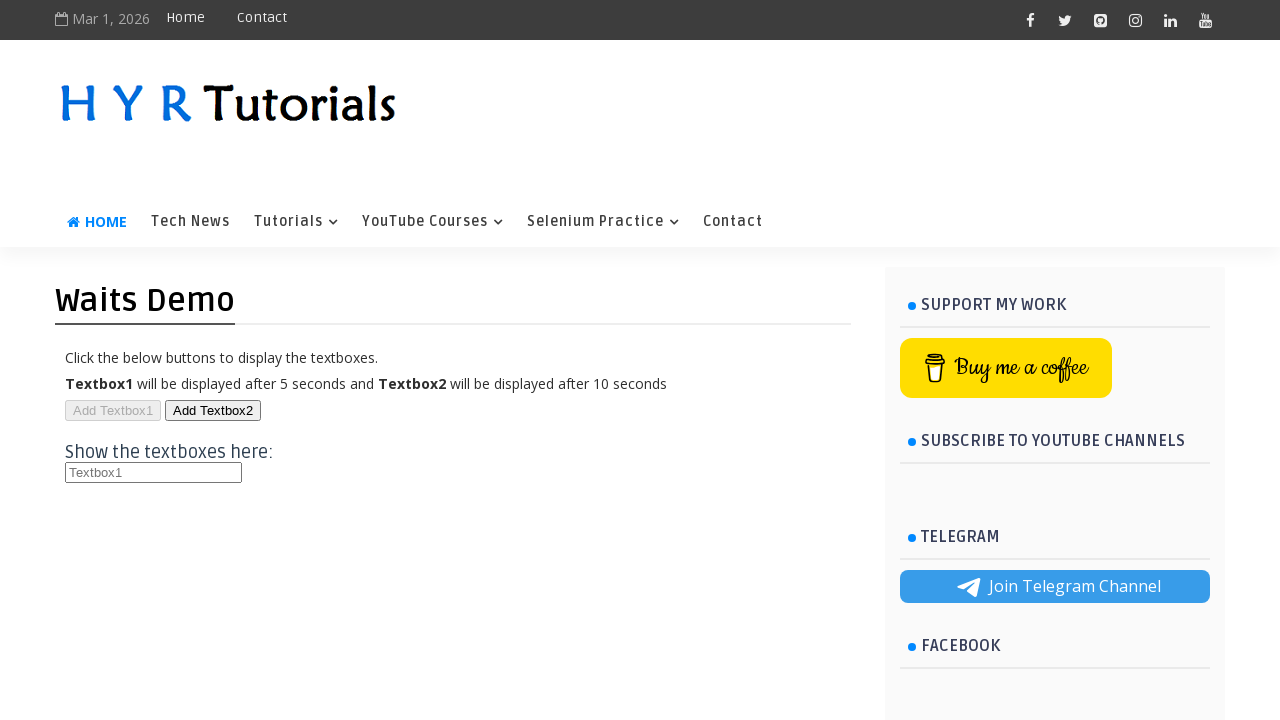

Filled first text field with 'selenium automation' on #txt1
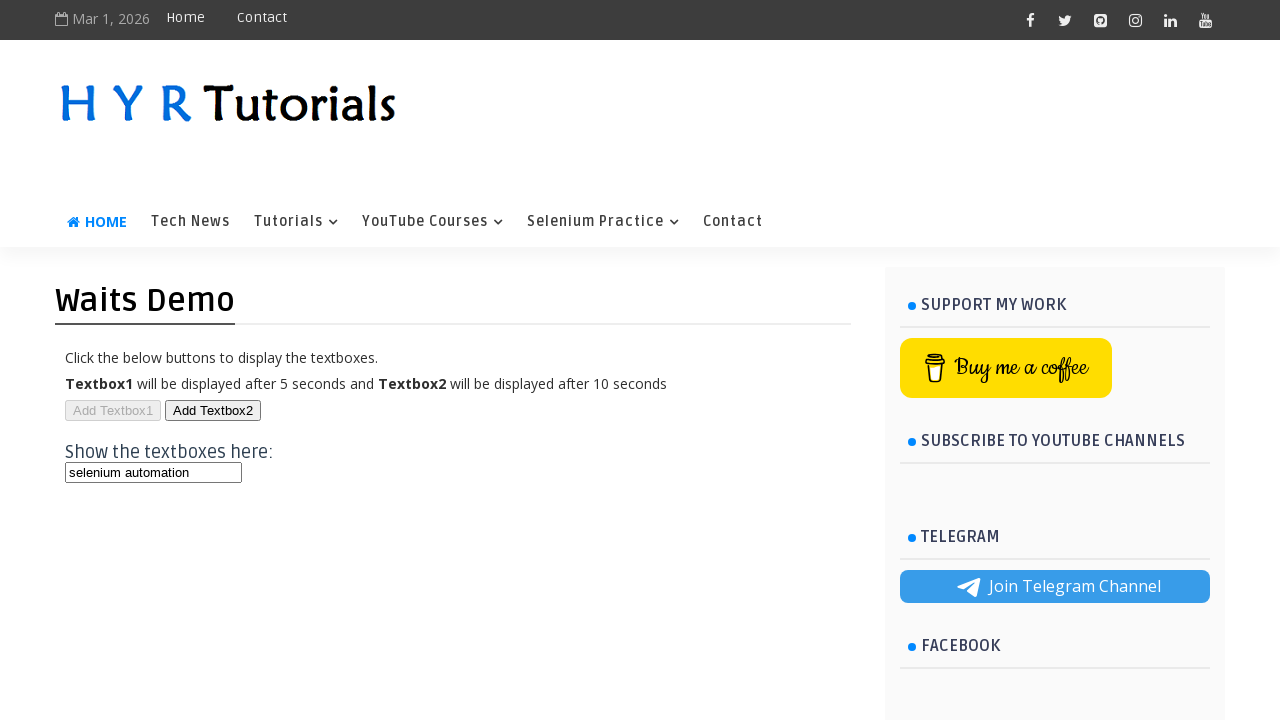

Clicked second button to trigger another delayed text field at (213, 410) on #btn2
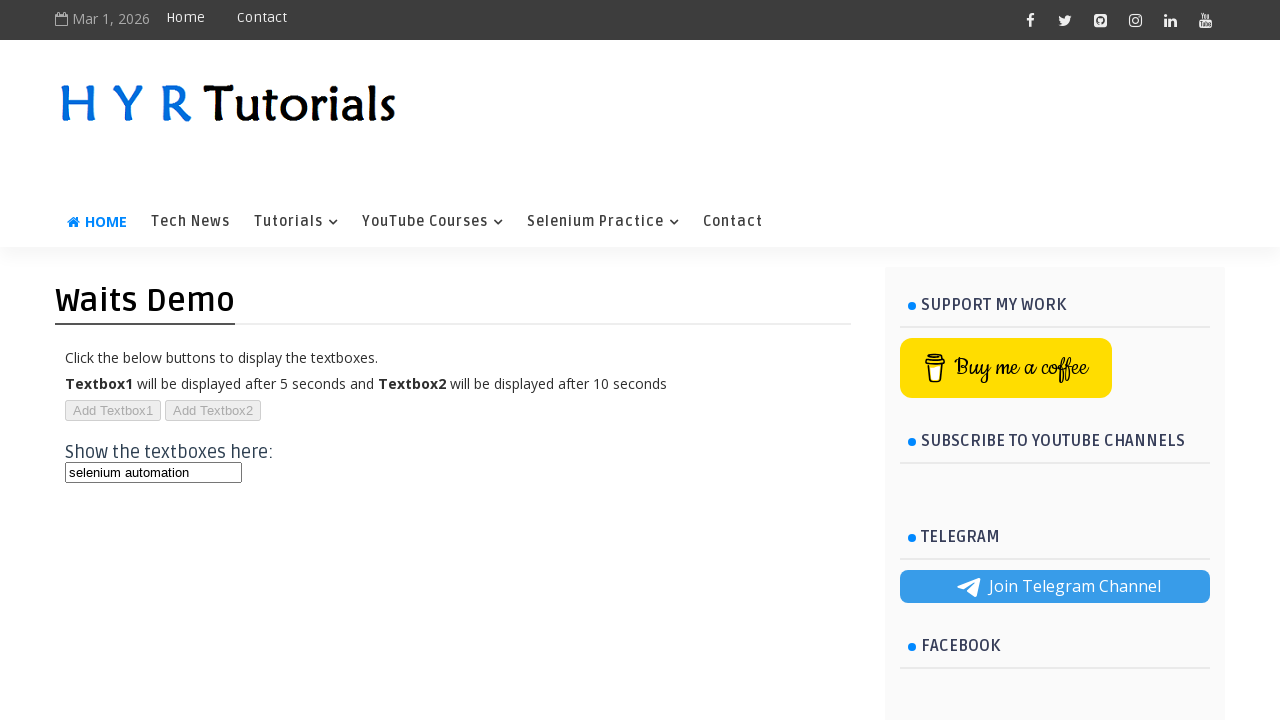

Second text field became visible after delay
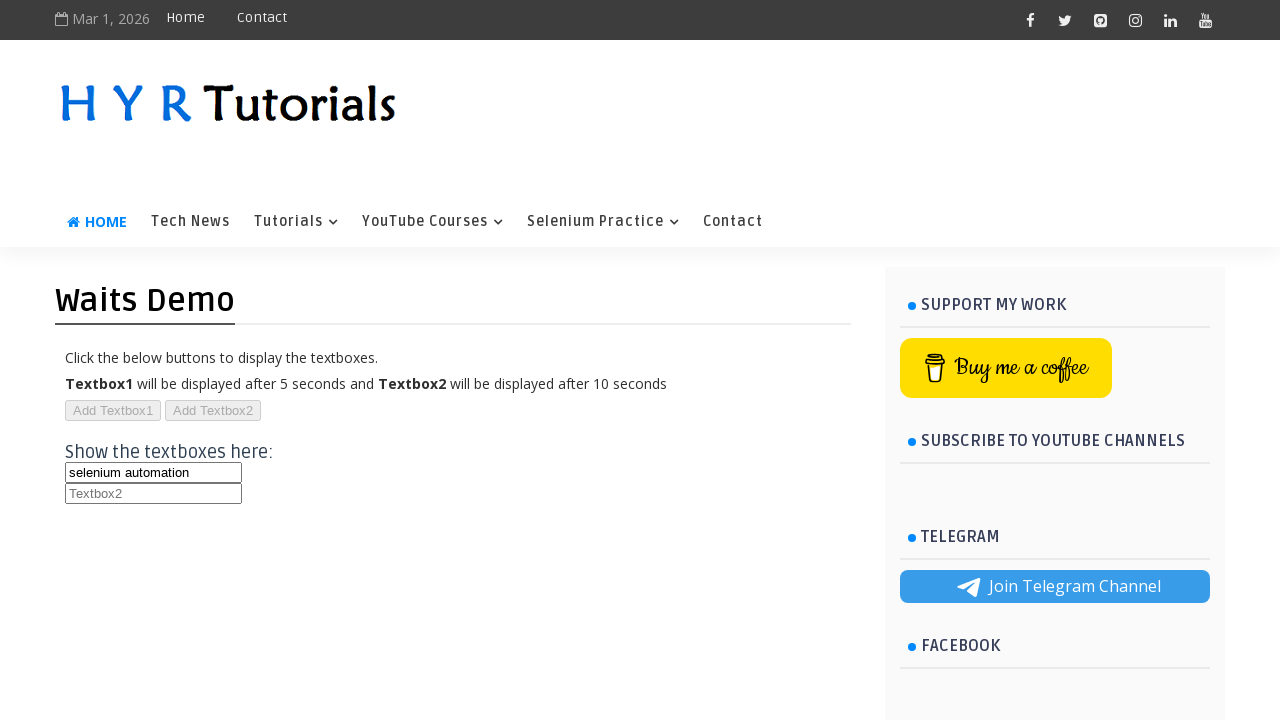

Filled second text field with 'playwright testing' on #txt2
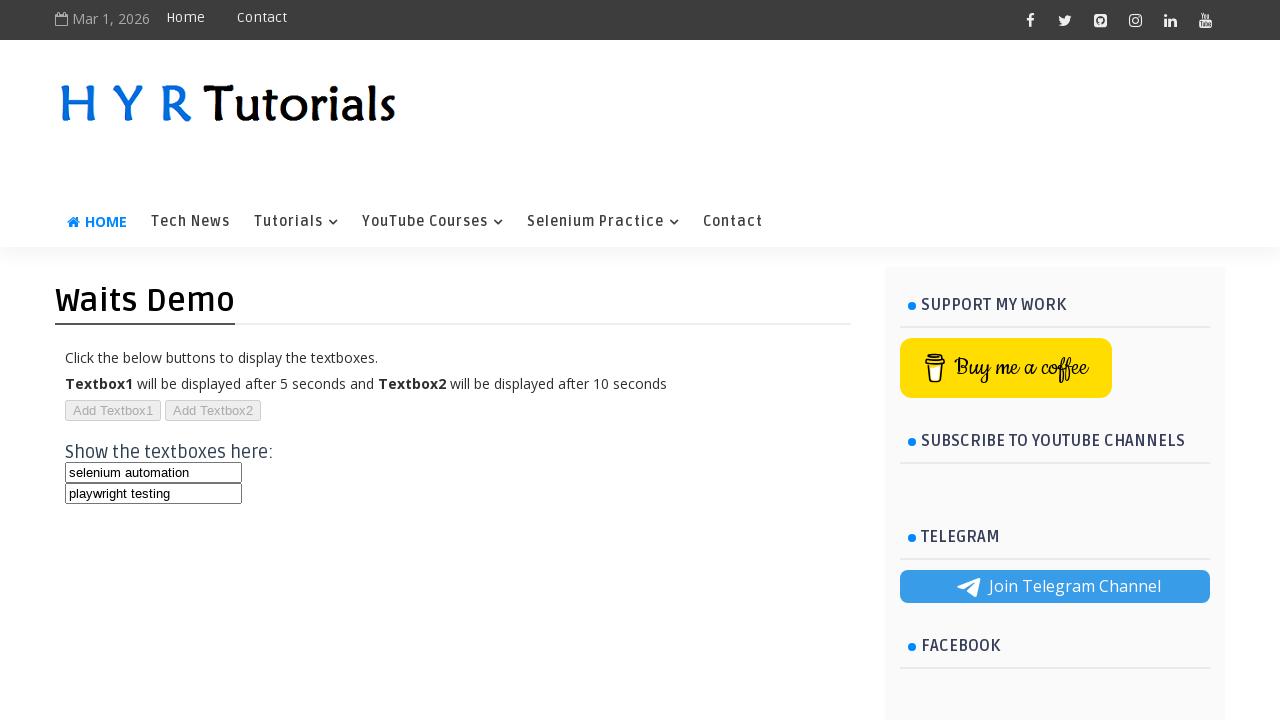

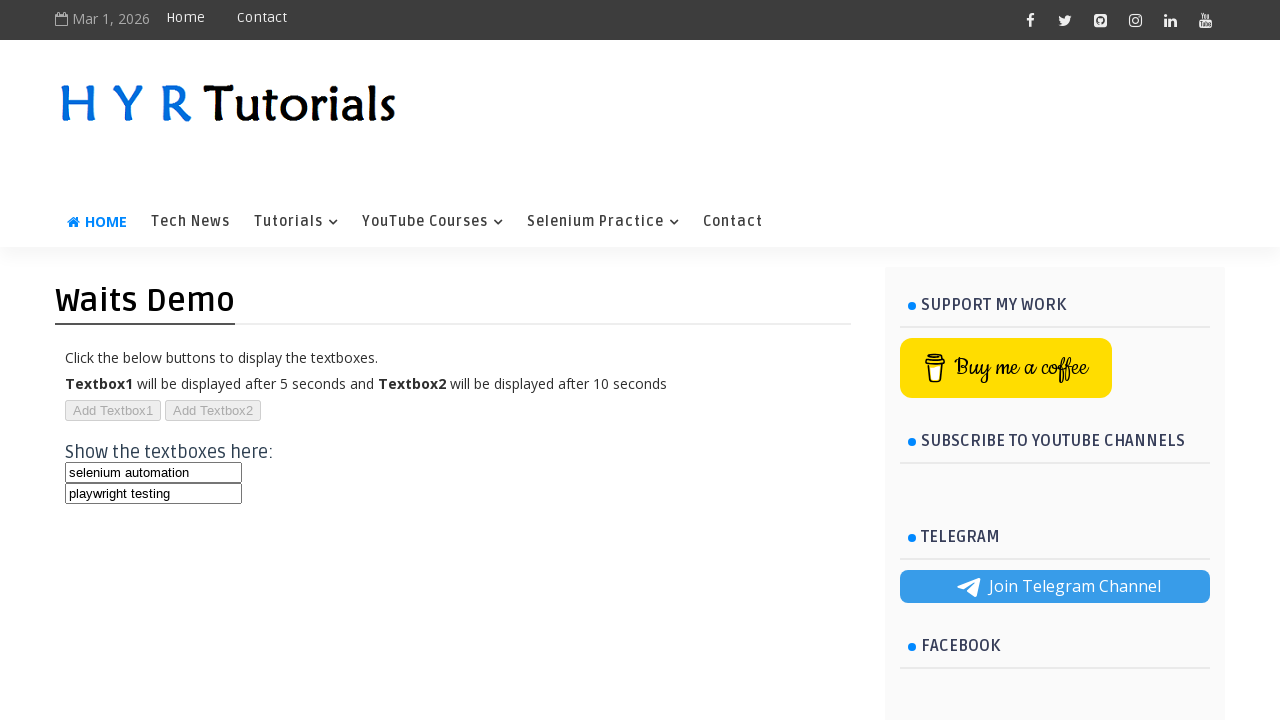